Tests adding a product to cart on a DVD store website by navigating through category menu, selecting a product, changing quantity to 5, adding to cart, and verifying the cart contents.

Starting URL: https://www.dvddom.ru/

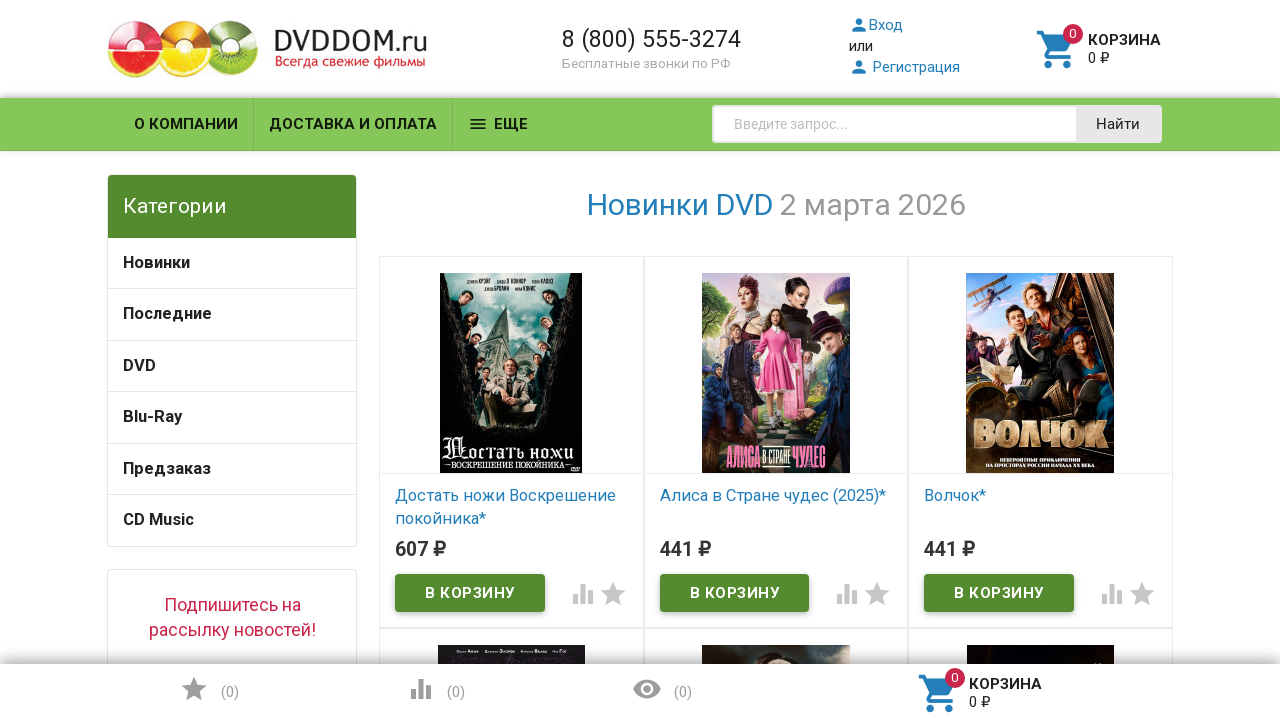

Hovered over main category menu item at (232, 263) on xpath=/html/body/main/div/div/nav/div[1]/div/div[2]/ul/li[1]/a
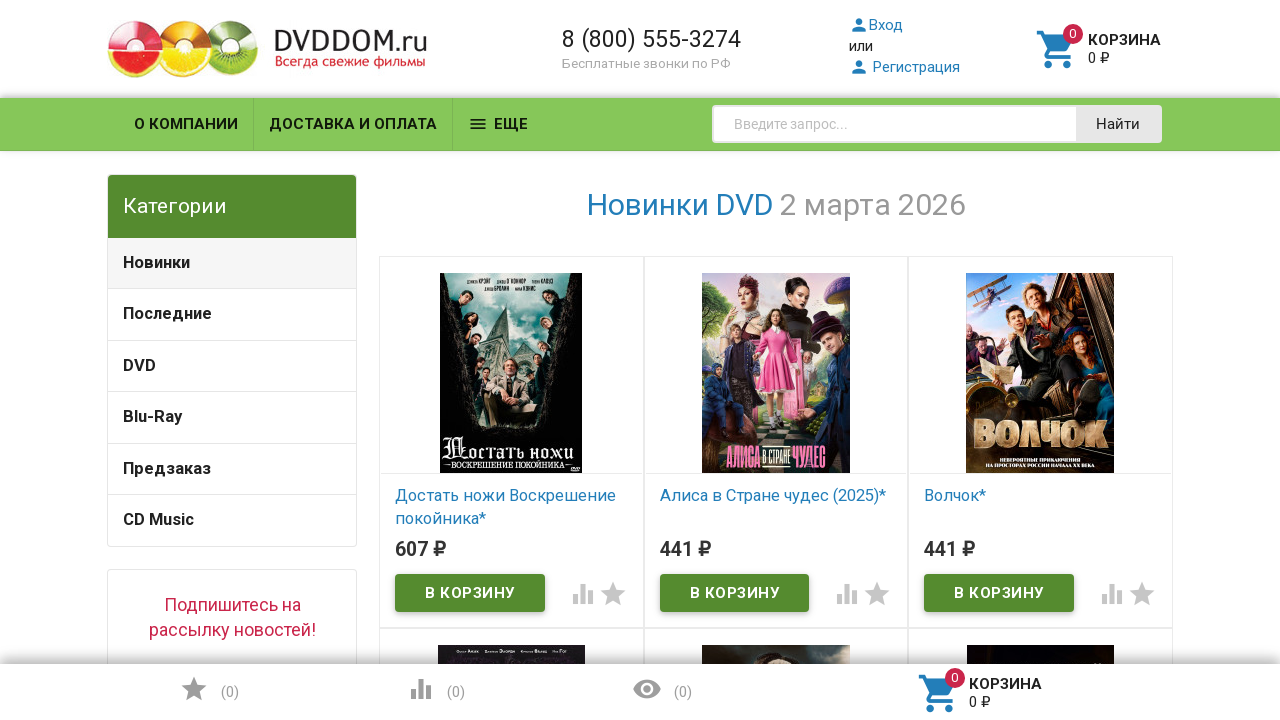

Hovered over subcategory in dropdown menu at (618, 259) on xpath=/html/body/main/div/div/nav/div[1]/div/div[2]/ul/li[1]/ul/li[2]/a
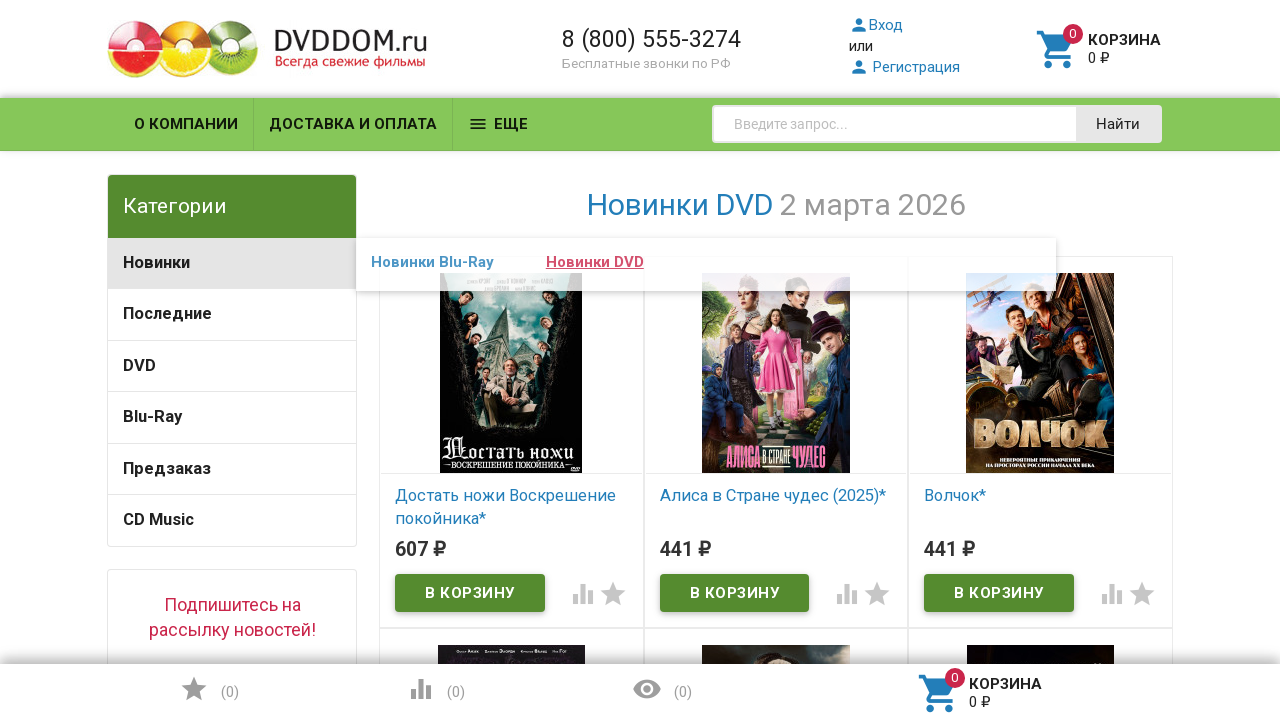

Clicked on subcategory at (618, 259) on xpath=/html/body/main/div/div/nav/div[1]/div/div[2]/ul/li[1]/ul/li[2]/a
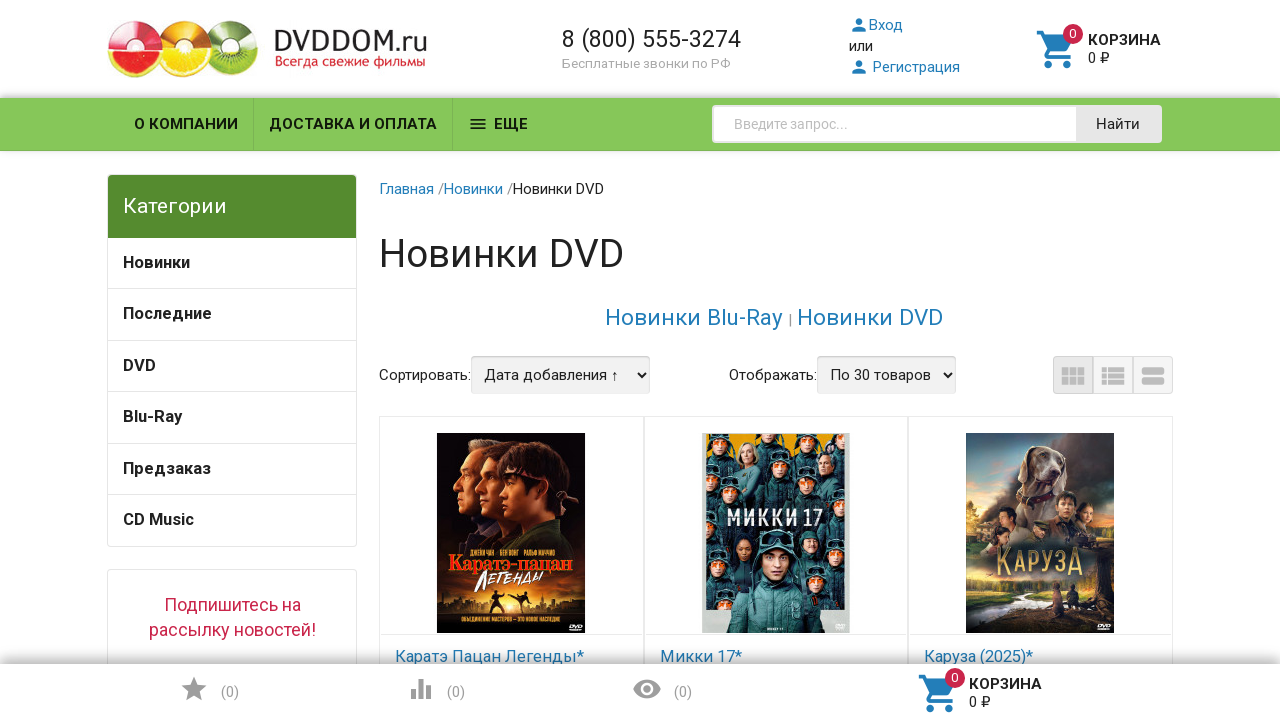

Product list loaded
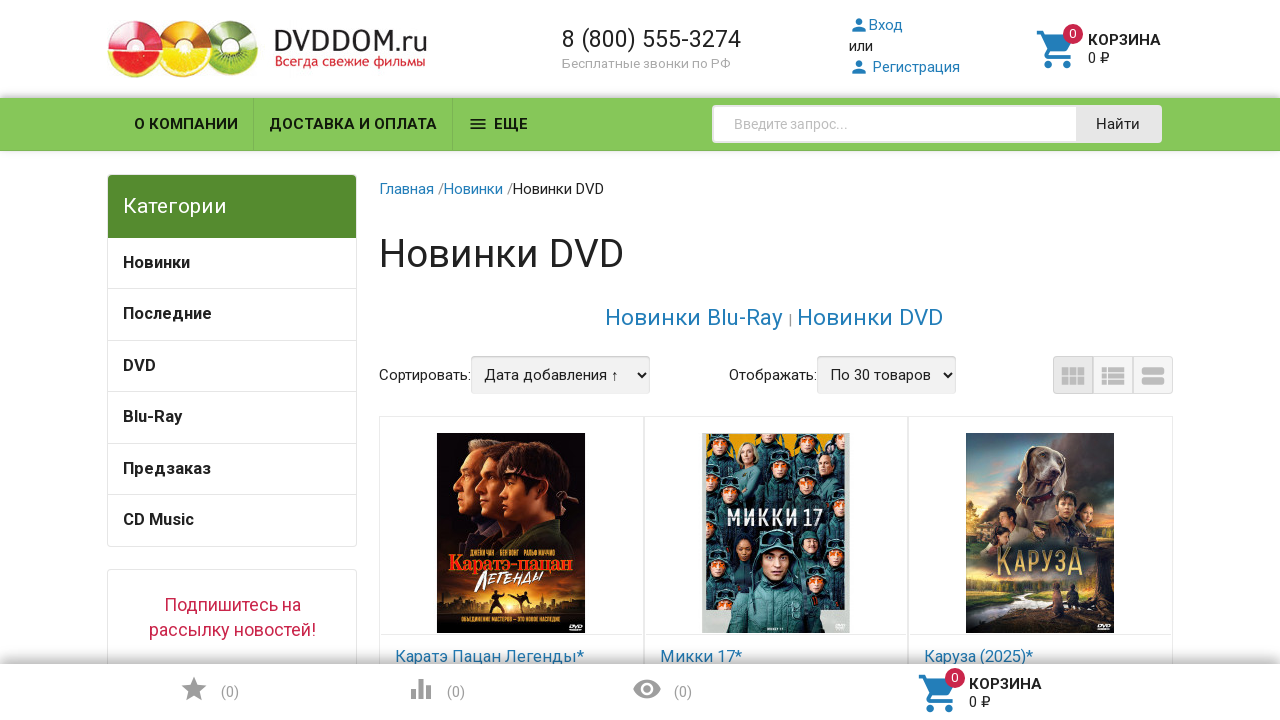

Clicked on second product in list at (776, 533) on .product-list > li:nth-child(2) > div:nth-child(1) > div:nth-child(1) > a:nth-ch
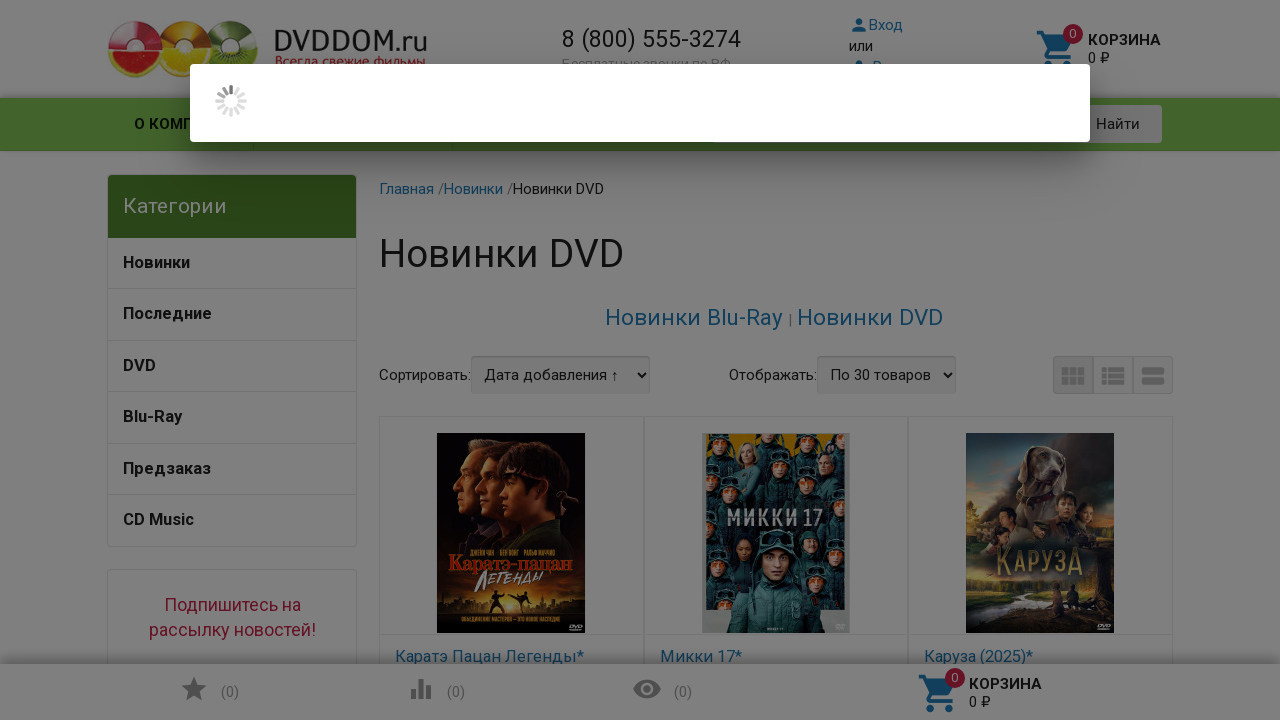

Product page loaded
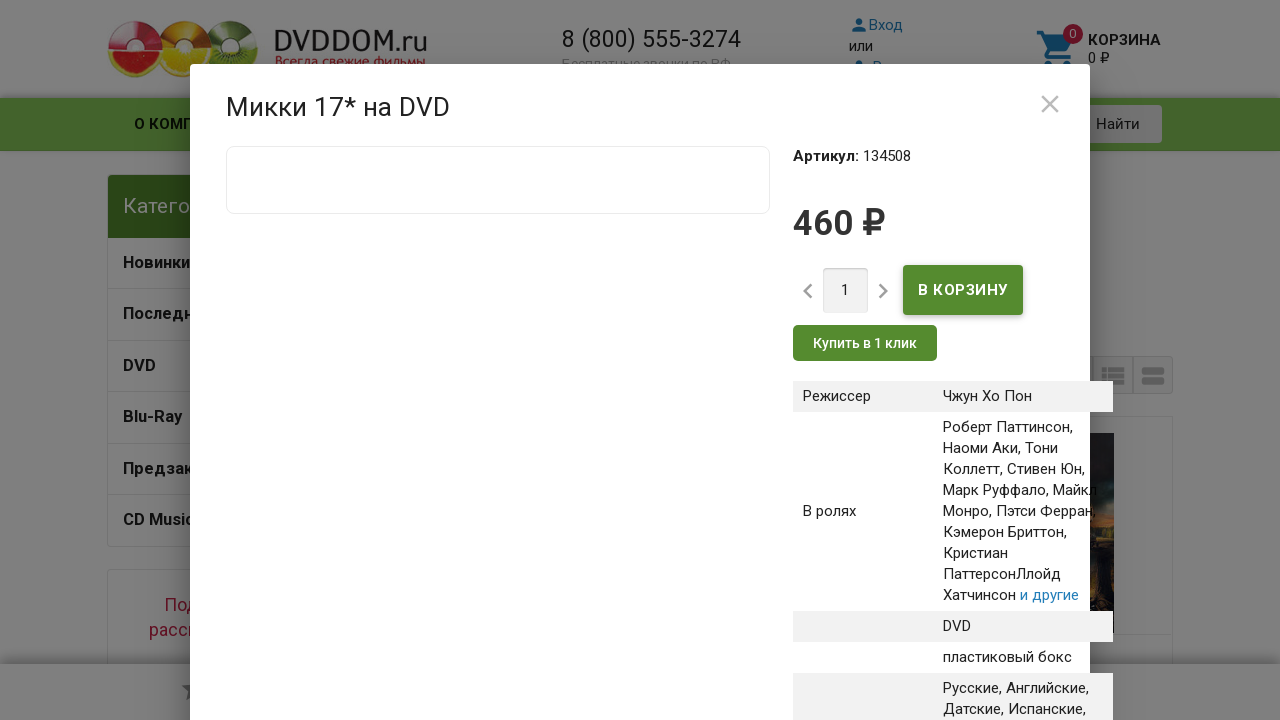

Double-clicked quantity input field at (845, 290) on .qty-wrapper > input:nth-child(2)
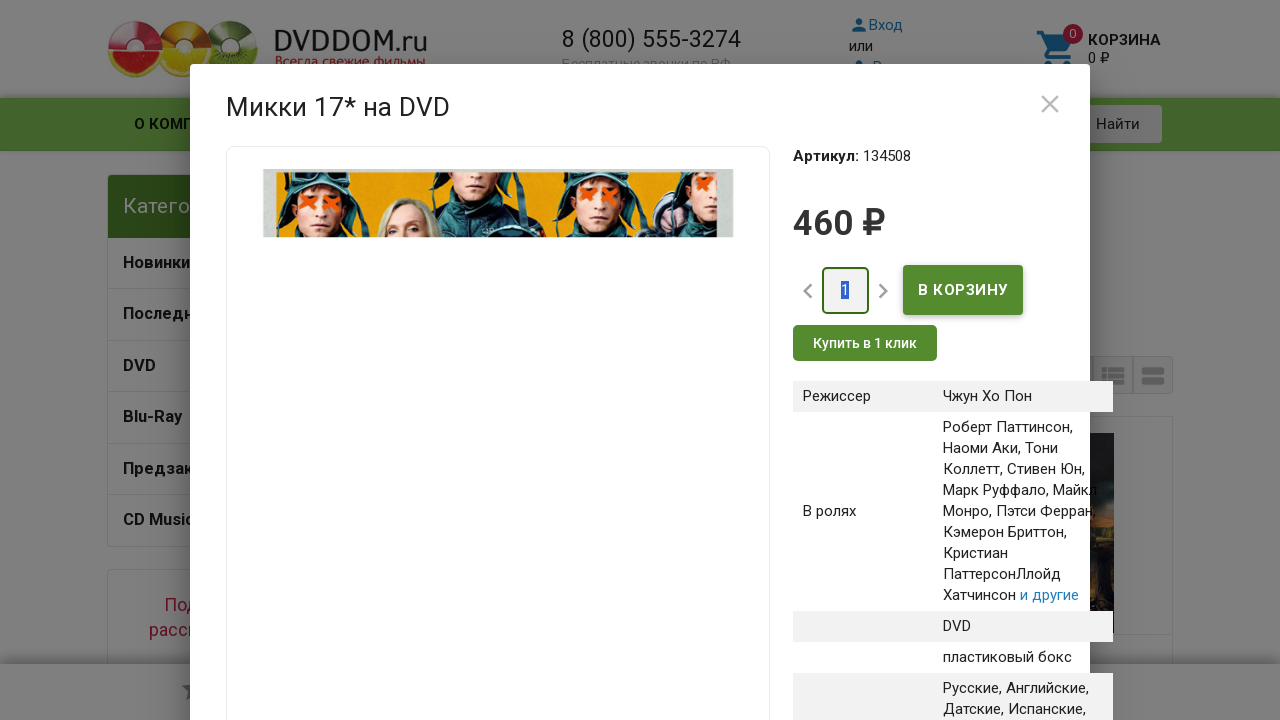

Changed quantity to 5 on .qty-wrapper > input:nth-child(2)
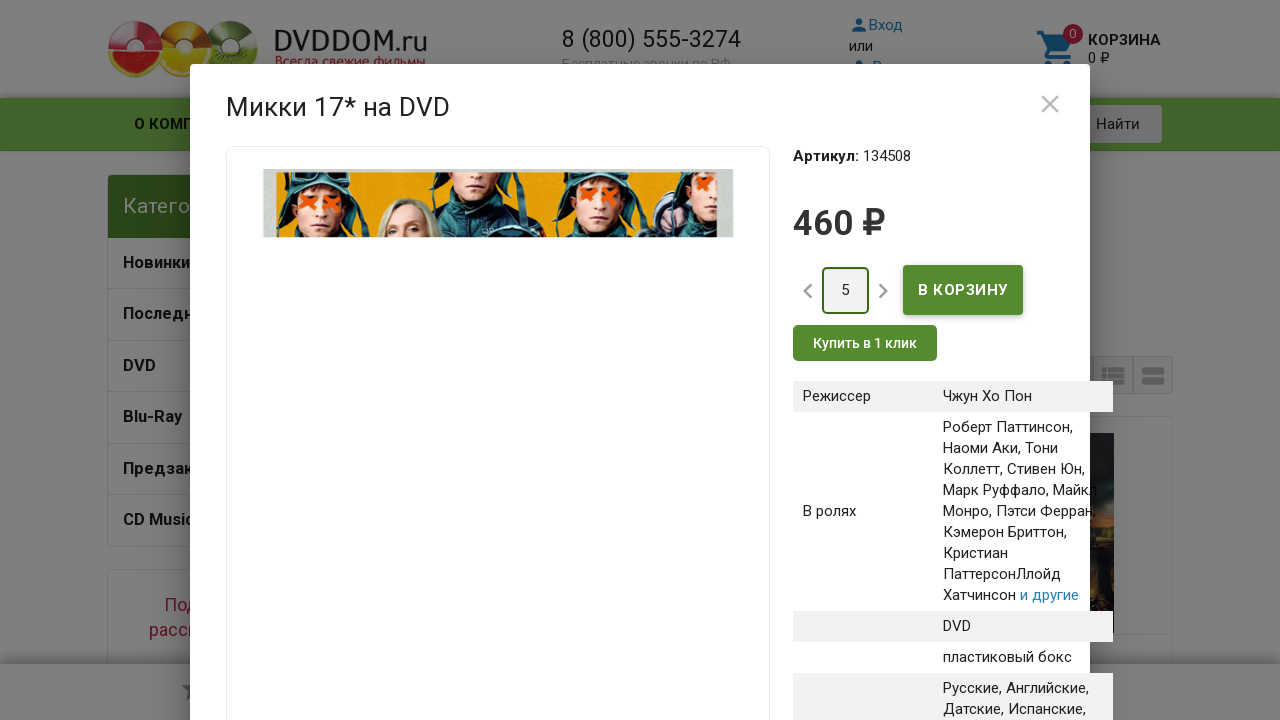

Clicked add to cart button at (963, 290) on div.submit-wrapper:nth-child(2) > input:nth-child(1)
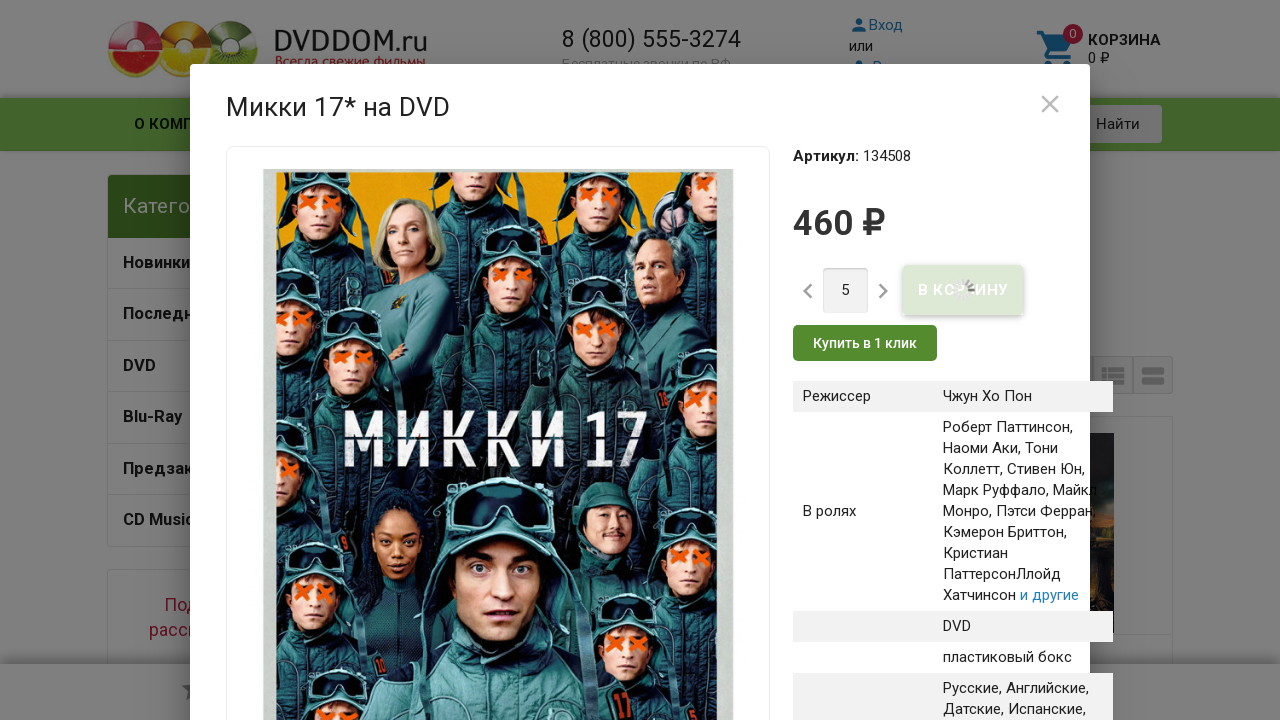

Waited for cart to update
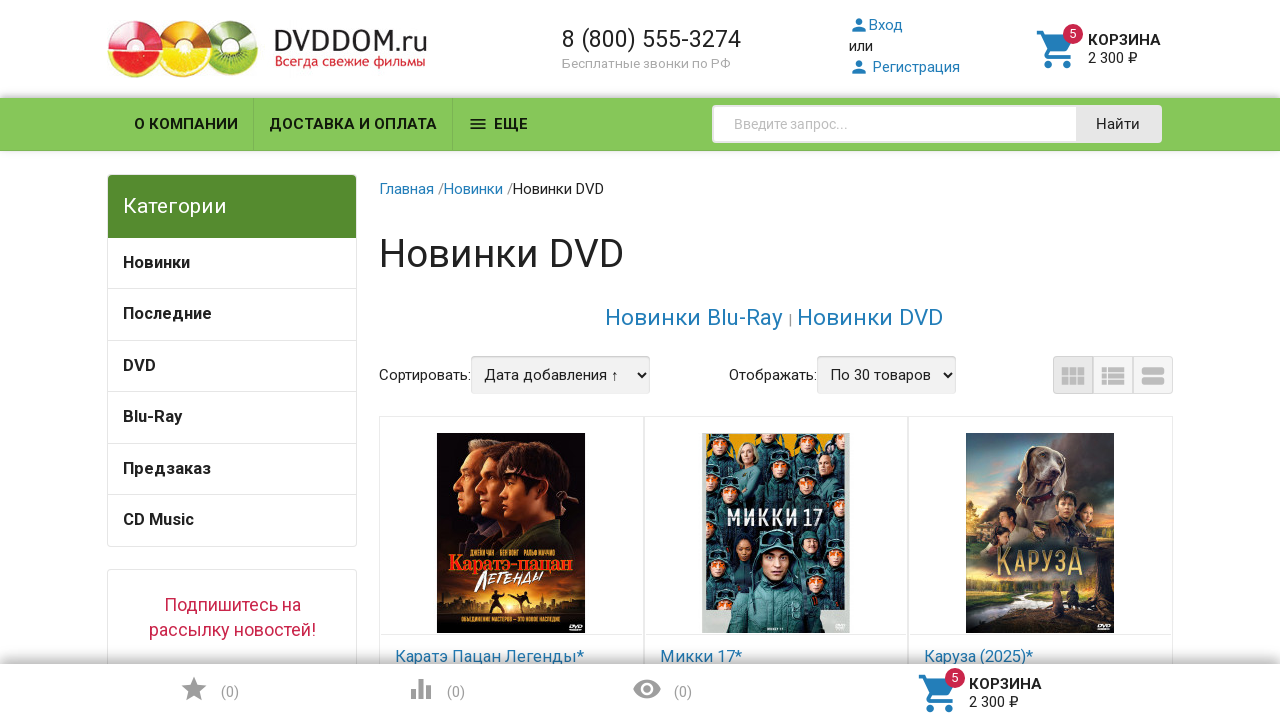

Clicked cart icon to navigate to cart page at (1058, 49) on xpath=/html/body/header/div[1]/div/div/div/div[4]/a/i
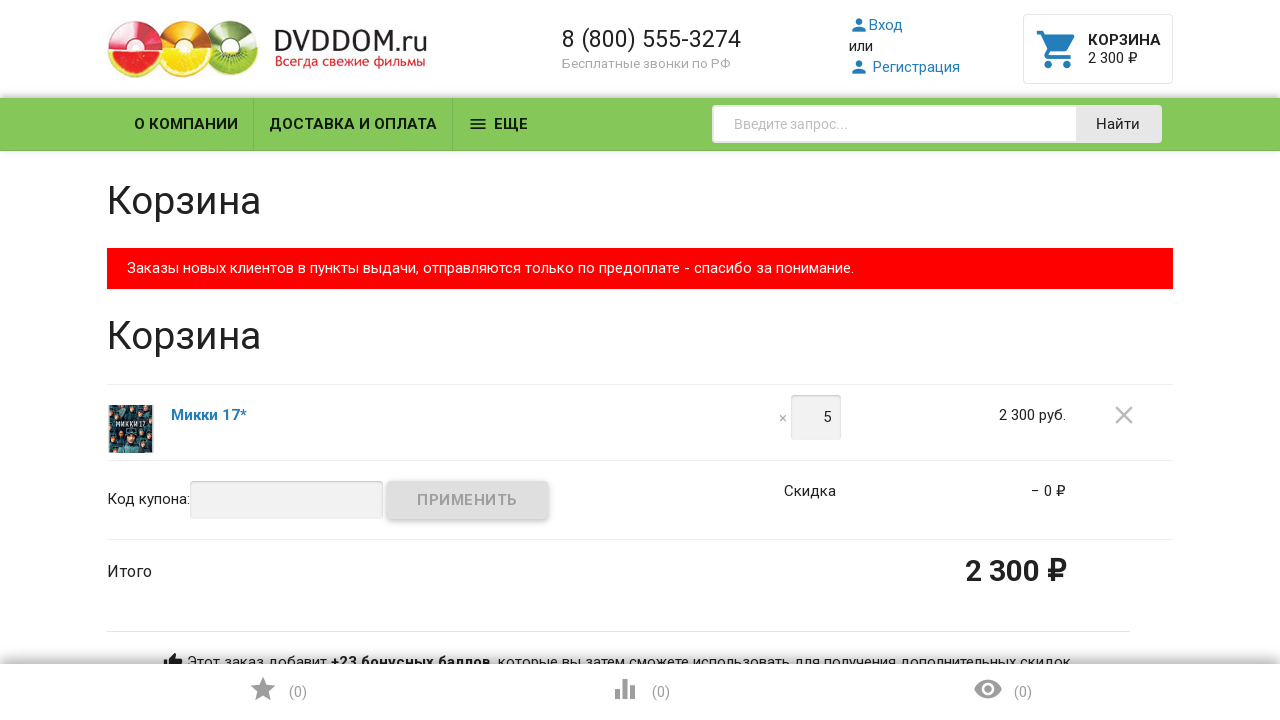

Cart page loaded
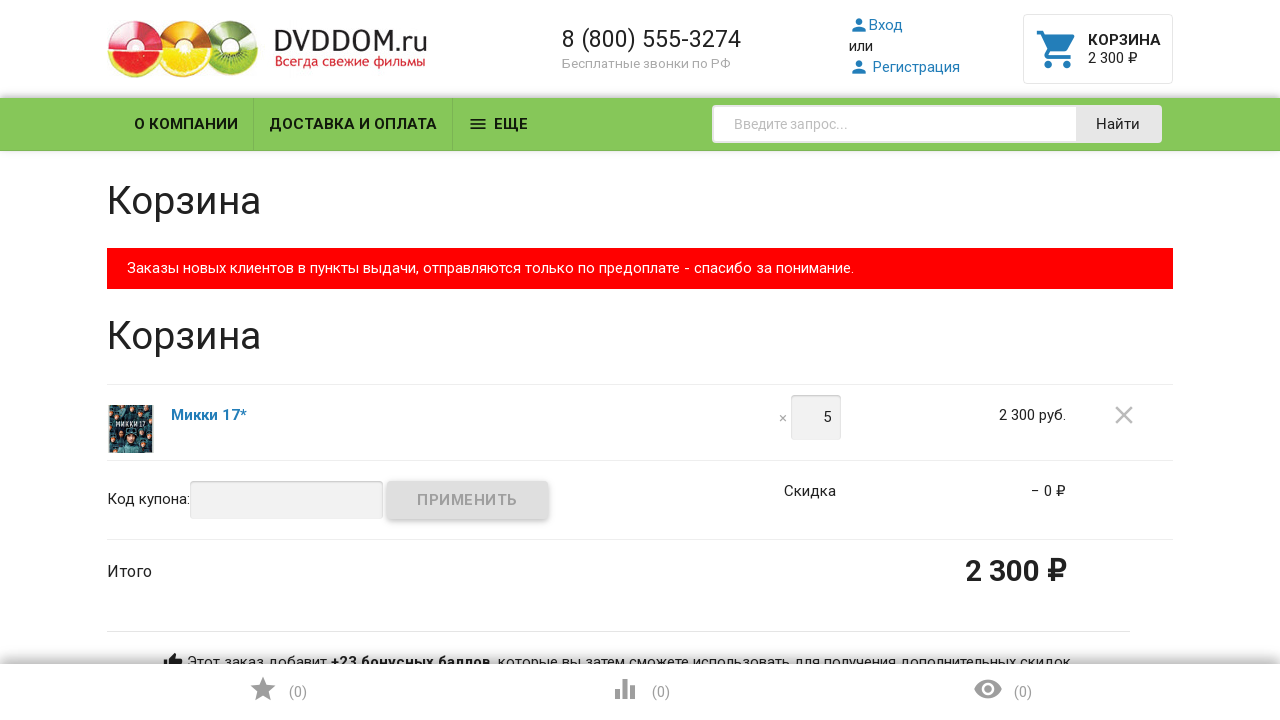

Quantity field is visible in cart
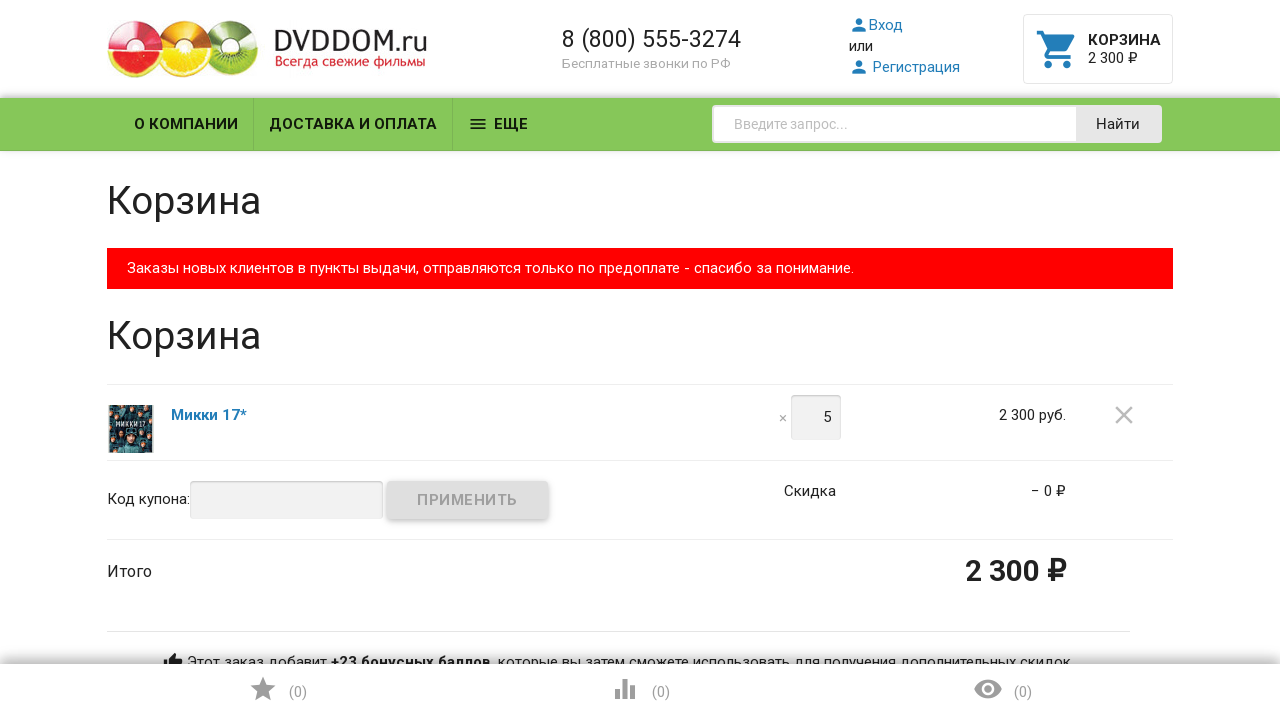

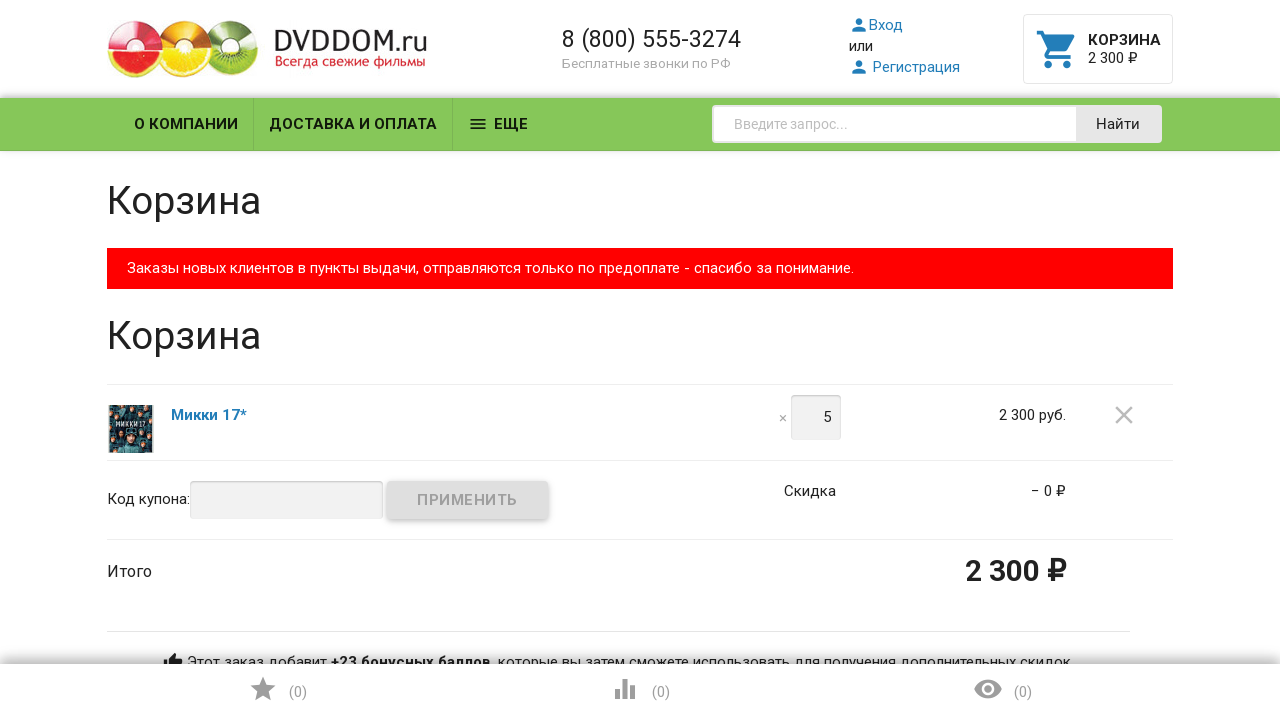